Tests a contact/submission form by filling in name, email, and message fields, then clicking the submit button.

Starting URL: https://cloudgensoftech.in/submit_form.html

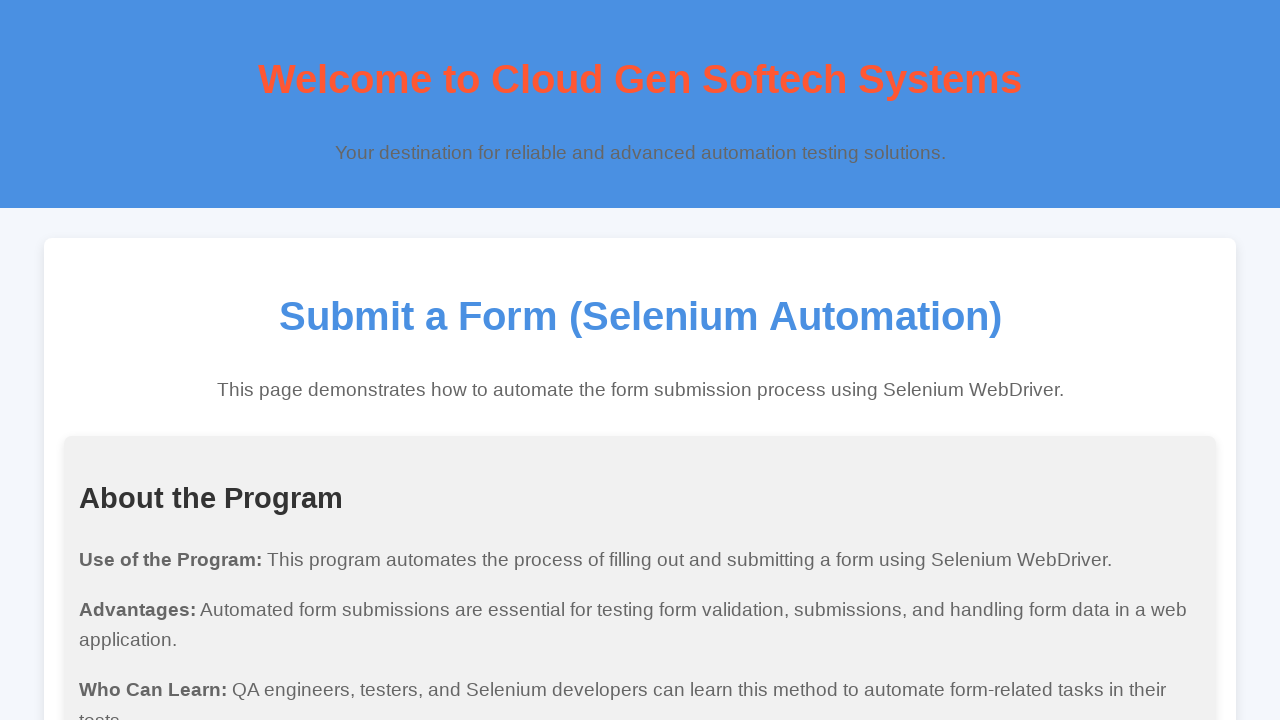

Filled name field with 'Marcus Johnson' on #name
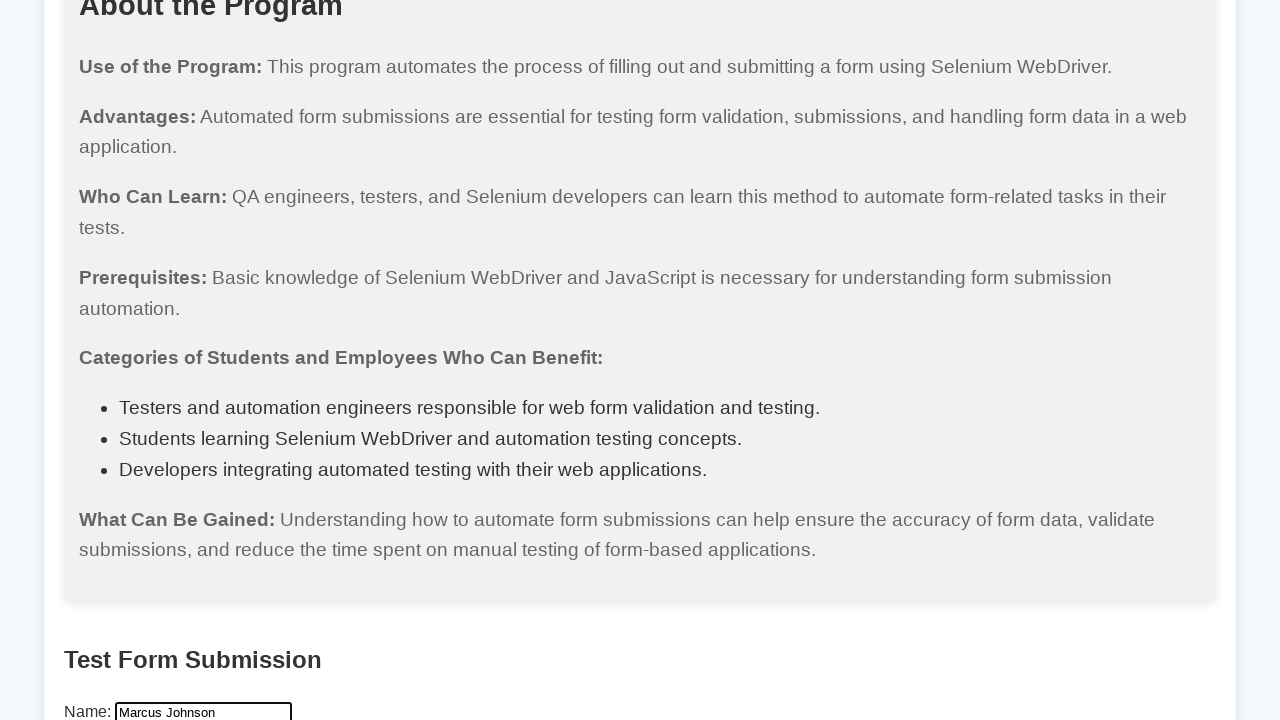

Filled email field with 'marcus.j2024@example.com' on #email
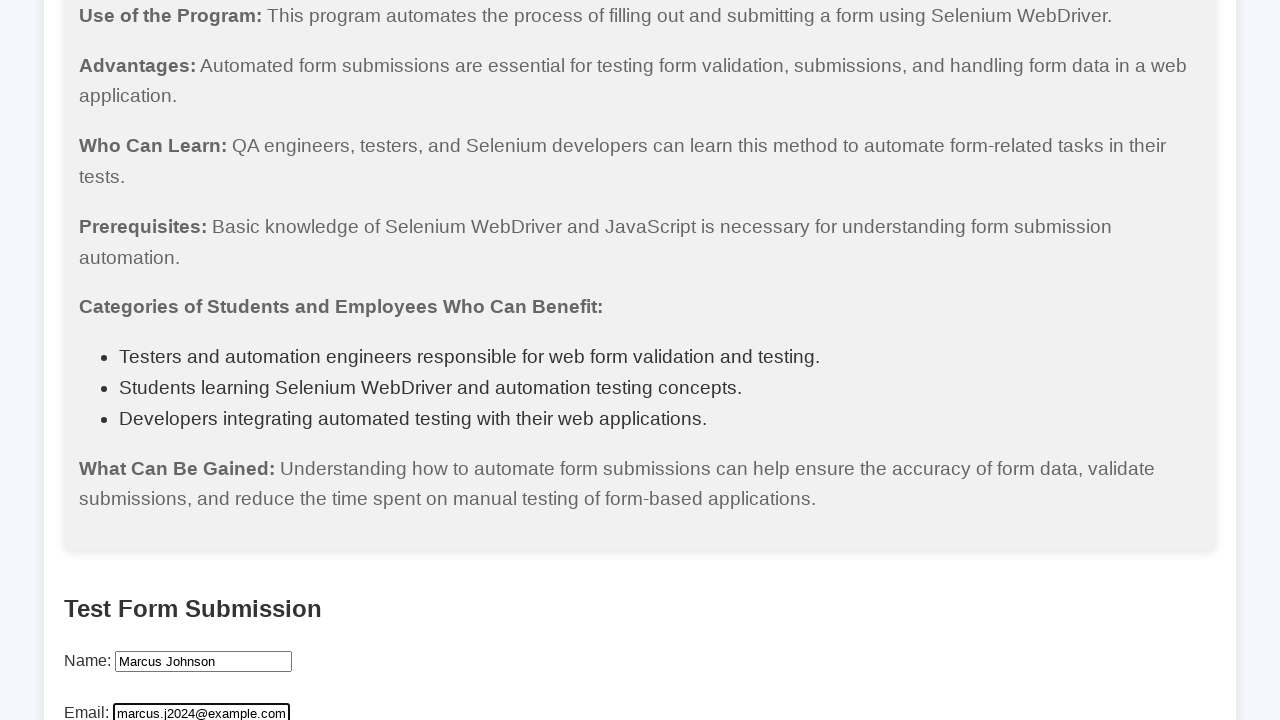

Filled message field with test submission message on #message
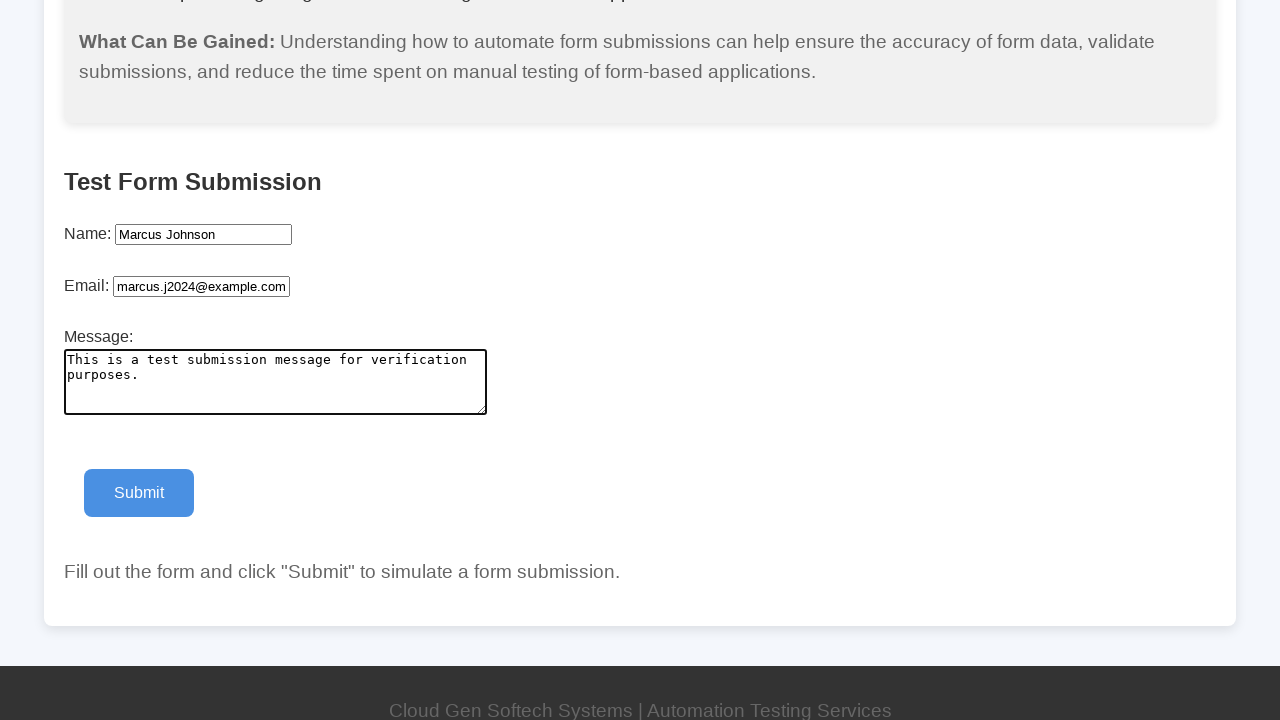

Clicked submit button to submit the form at (139, 493) on #submitBtn
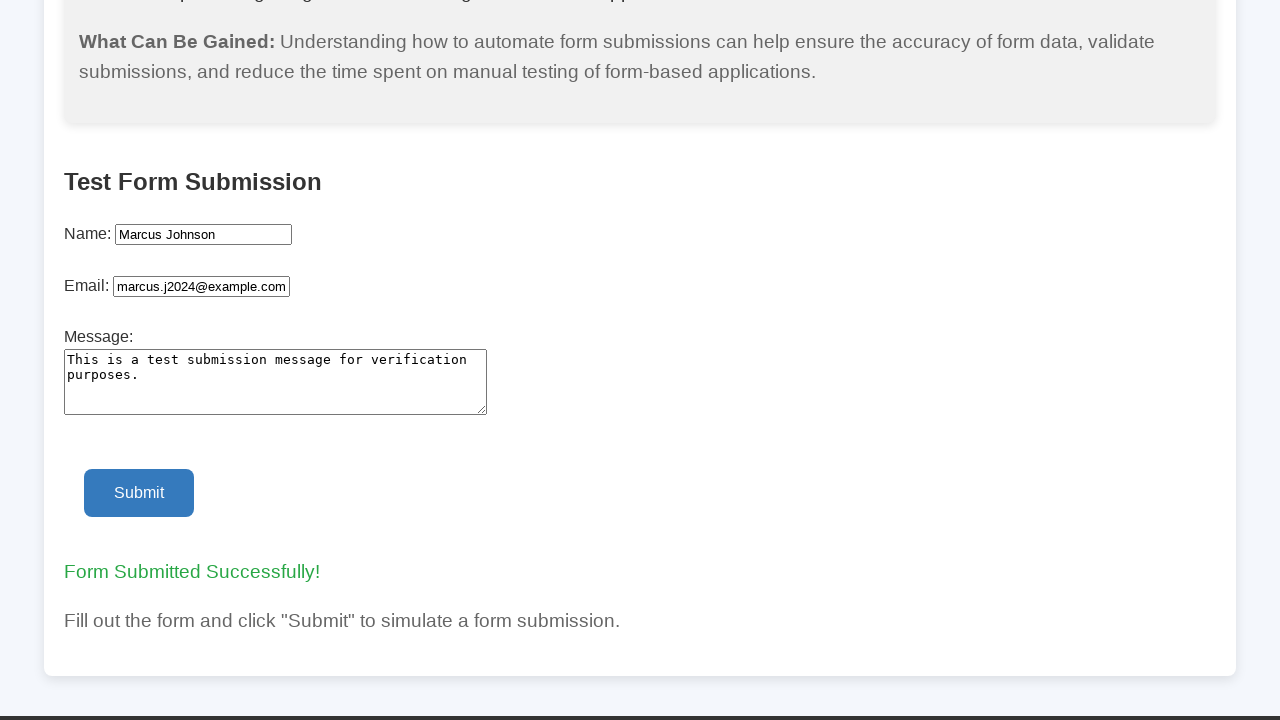

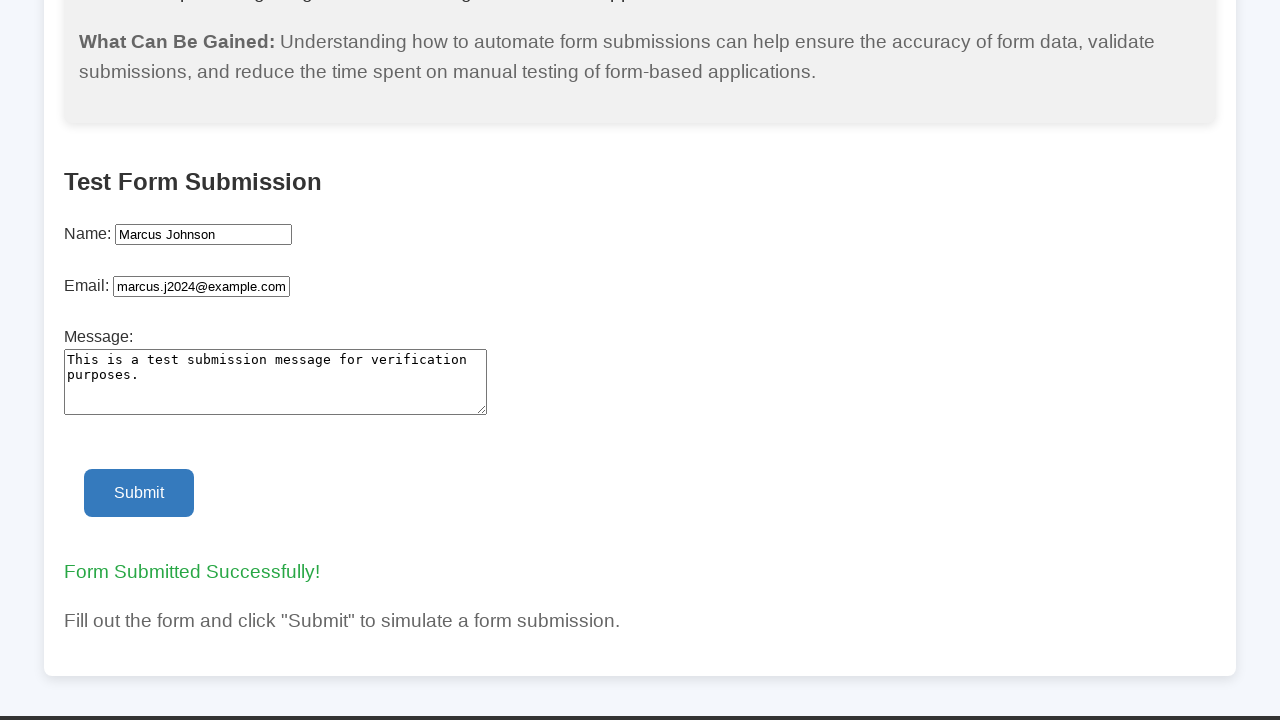